Tests jQuery UI selectmenu dropdown by selecting different numeric options and verifying the selected values

Starting URL: https://jqueryui.com/resources/demos/selectmenu/default.html

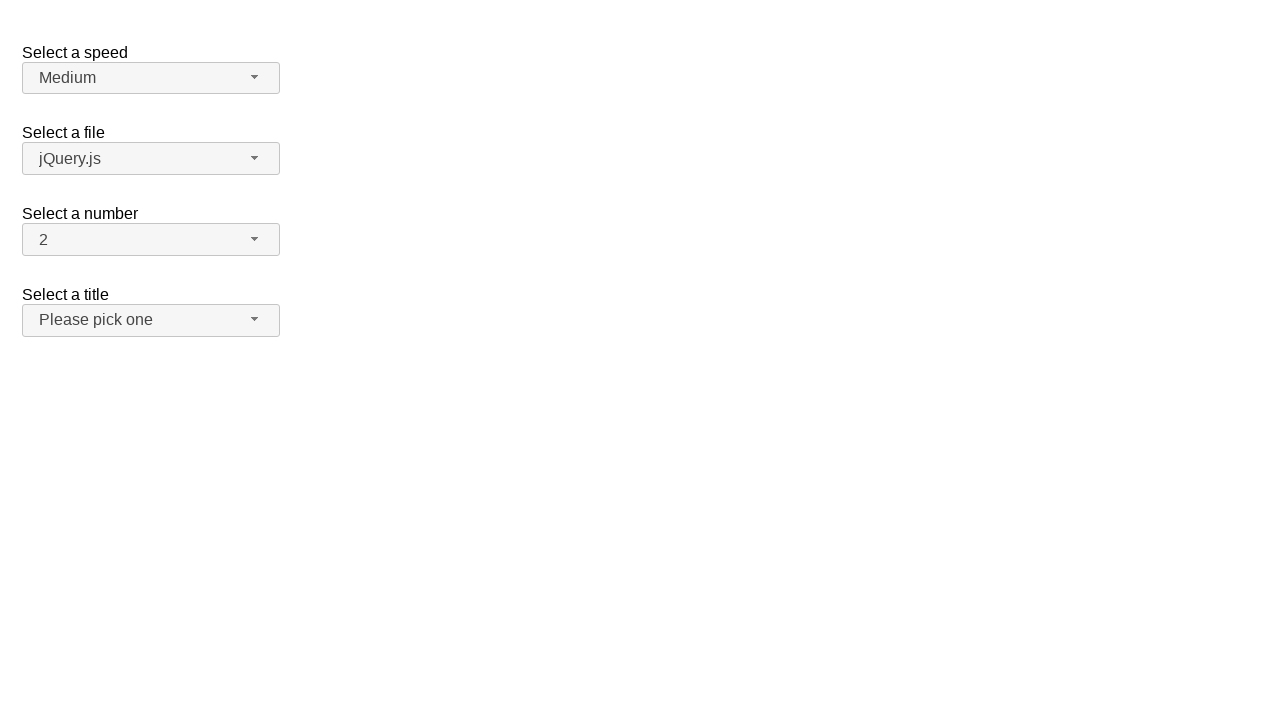

Clicked selectmenu dropdown icon to open menu at (255, 239) on span#number-button>span.ui-selectmenu-icon
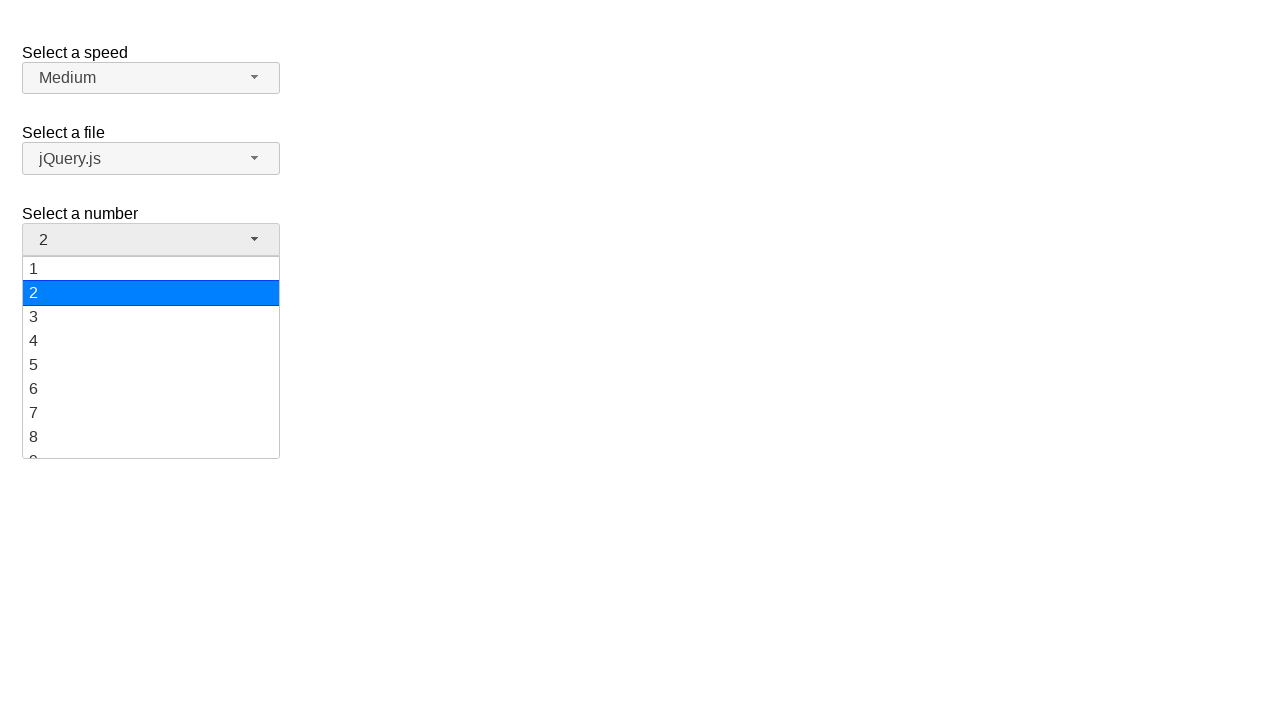

Selected option '5' from dropdown menu at (151, 365) on ul#number-menu div:text('5')
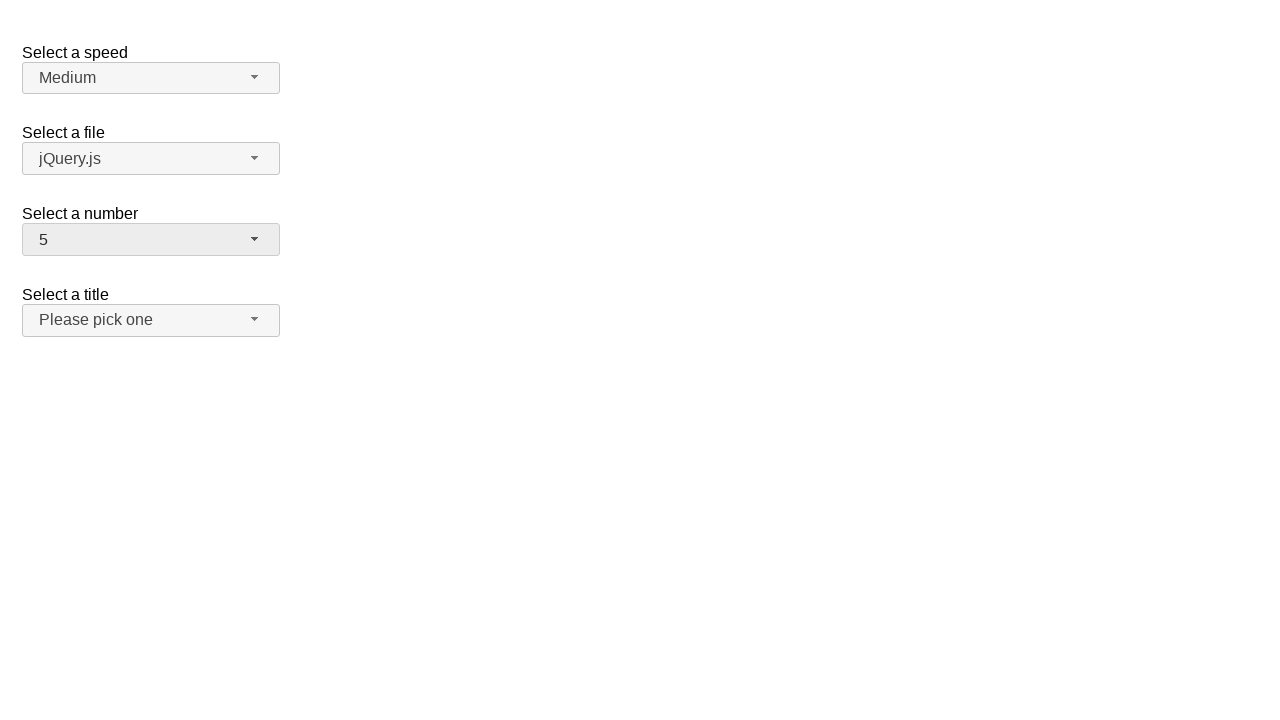

Verified that '5' is now selected in the dropdown
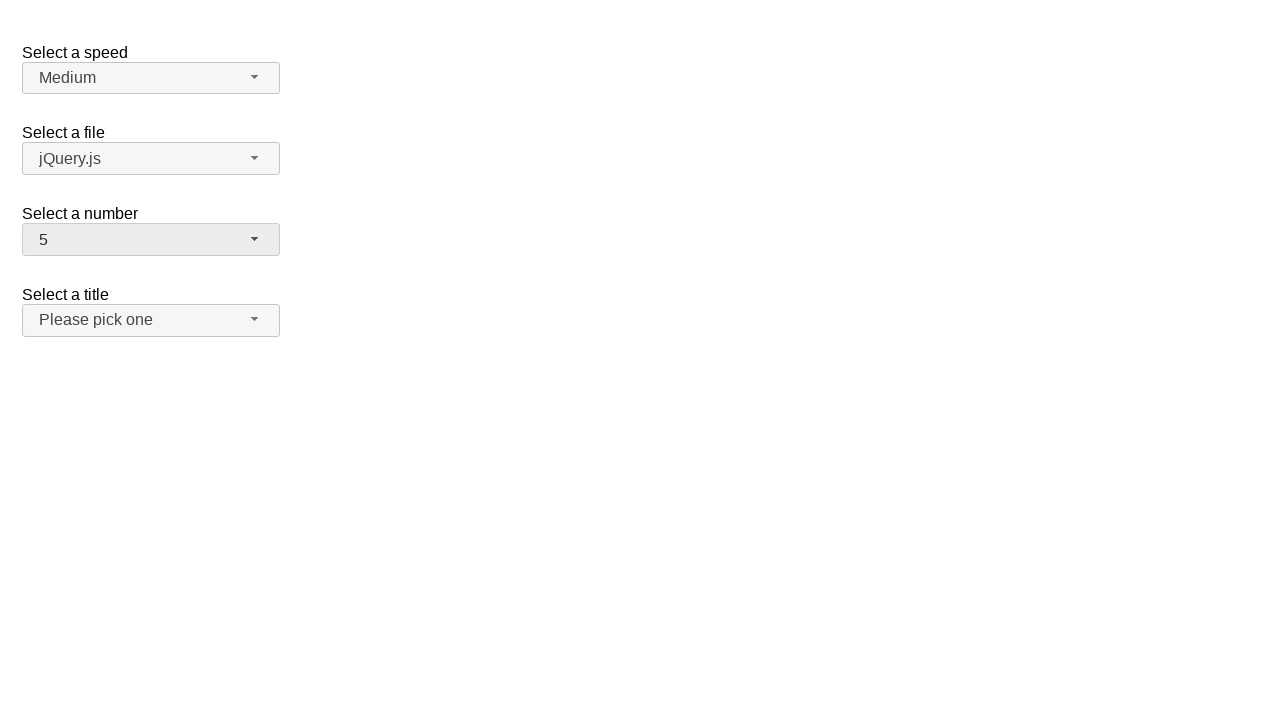

Clicked selectmenu dropdown icon to open menu at (255, 239) on span#number-button>span.ui-selectmenu-icon
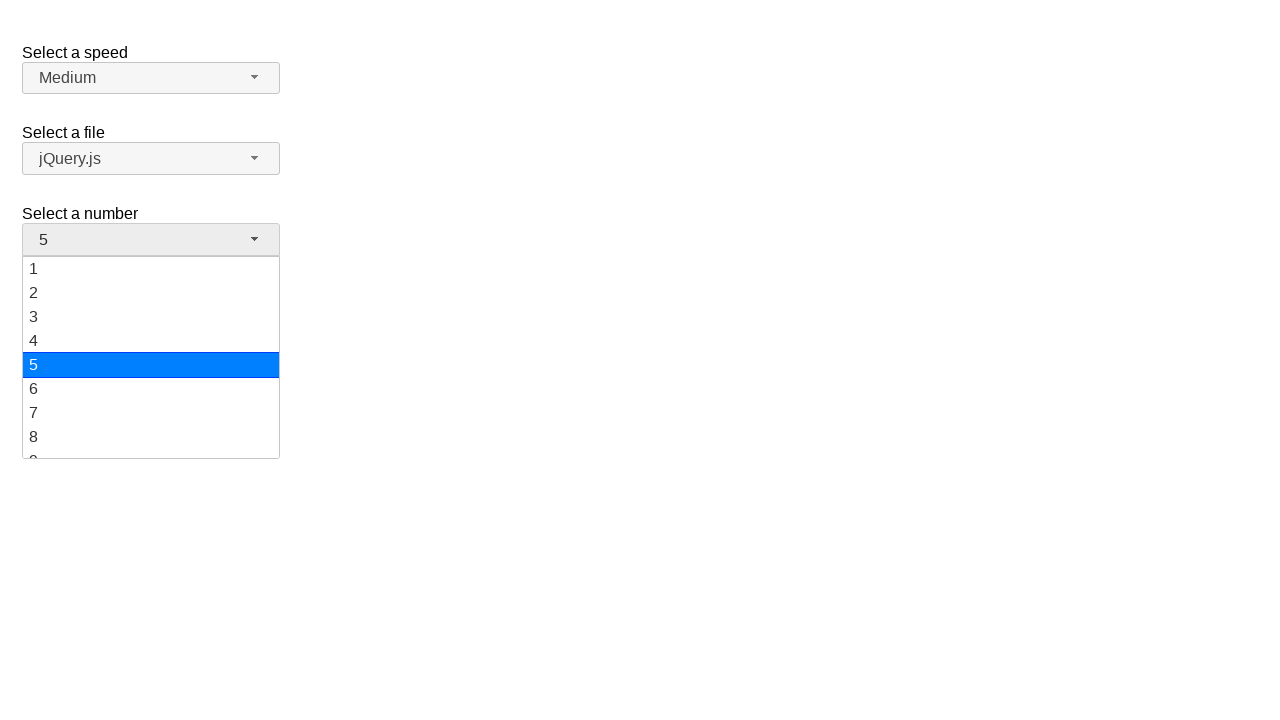

Selected option '15' from dropdown menu at (151, 357) on ul#number-menu div:text('15')
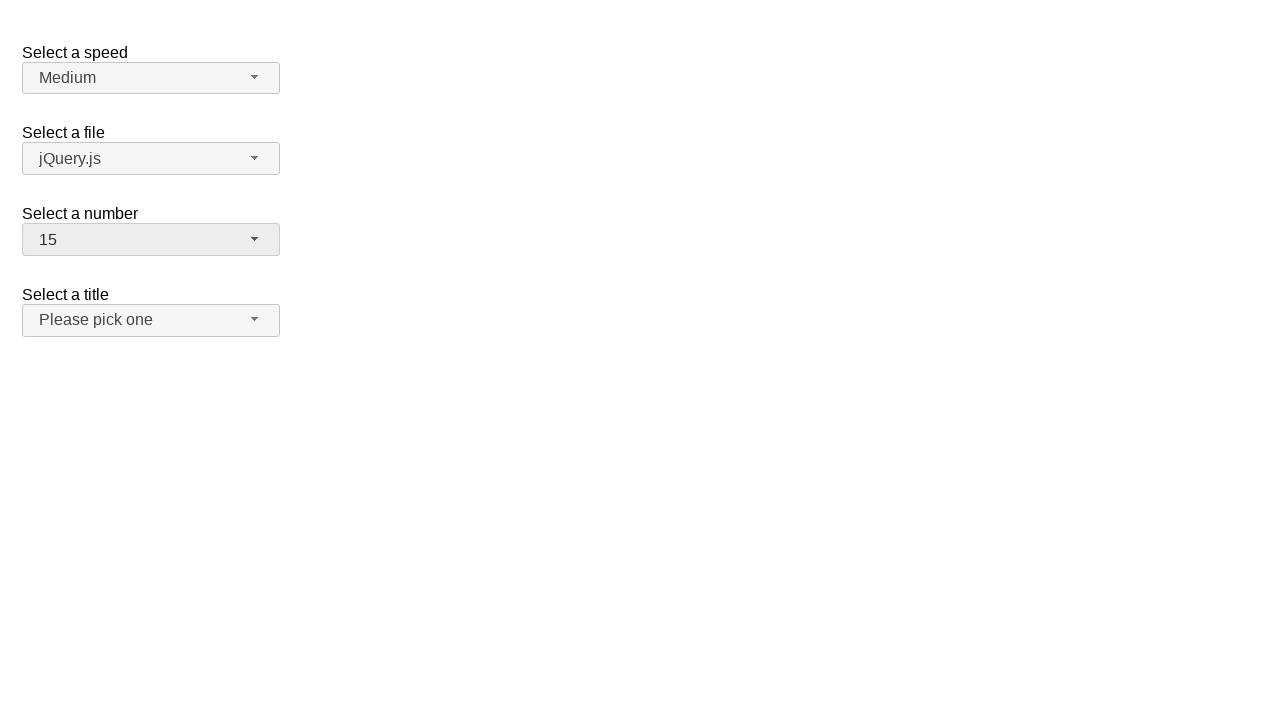

Verified that '15' is now selected in the dropdown
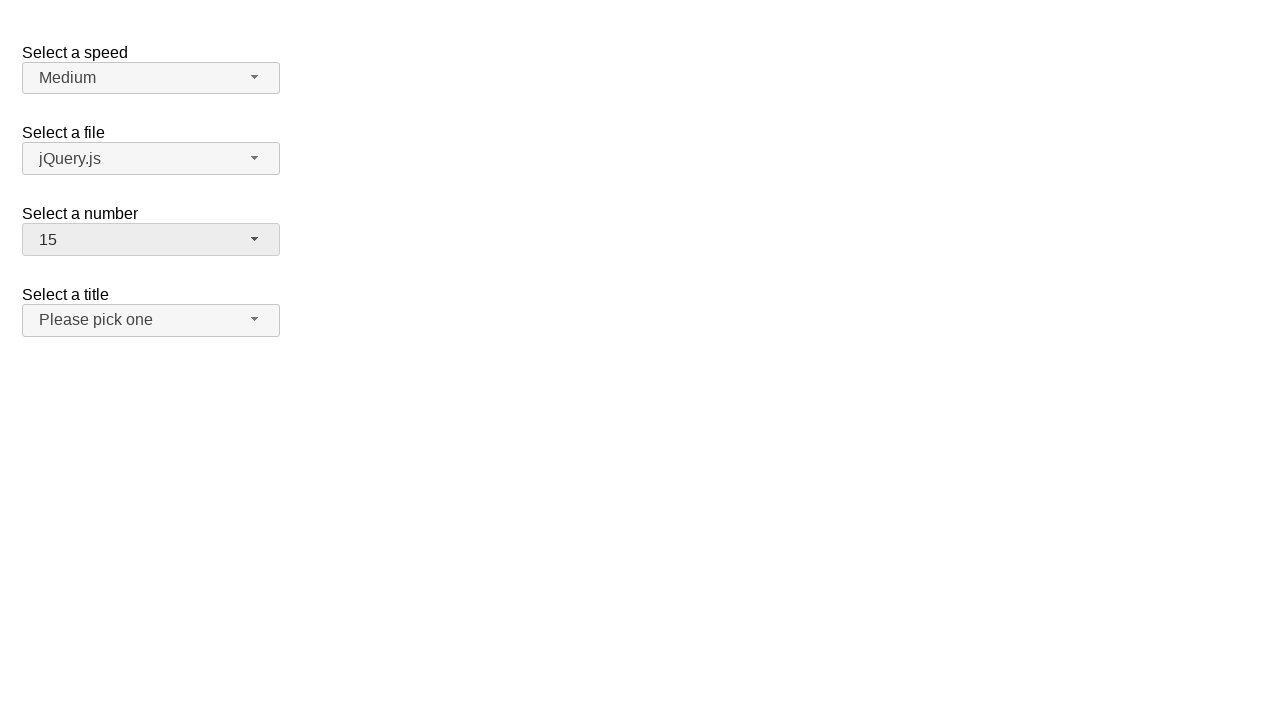

Clicked selectmenu dropdown icon to open menu at (255, 239) on span#number-button>span.ui-selectmenu-icon
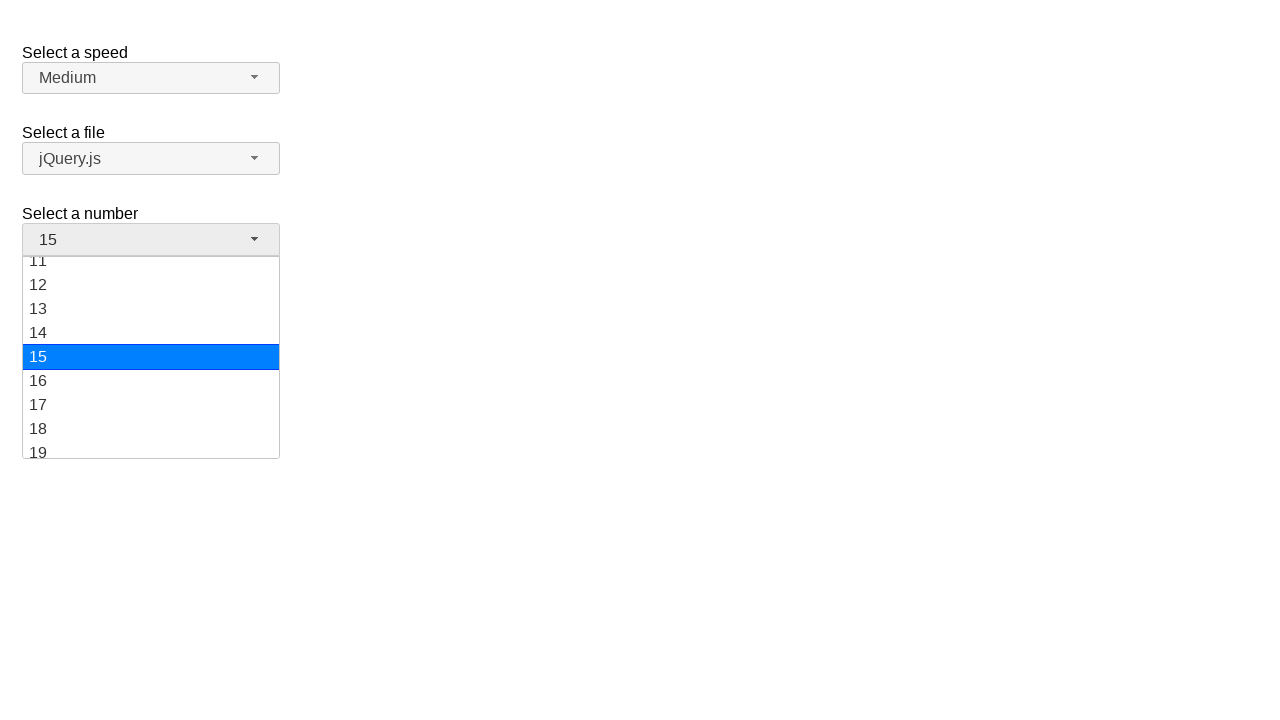

Selected option '19' from dropdown menu at (151, 446) on ul#number-menu div:text('19')
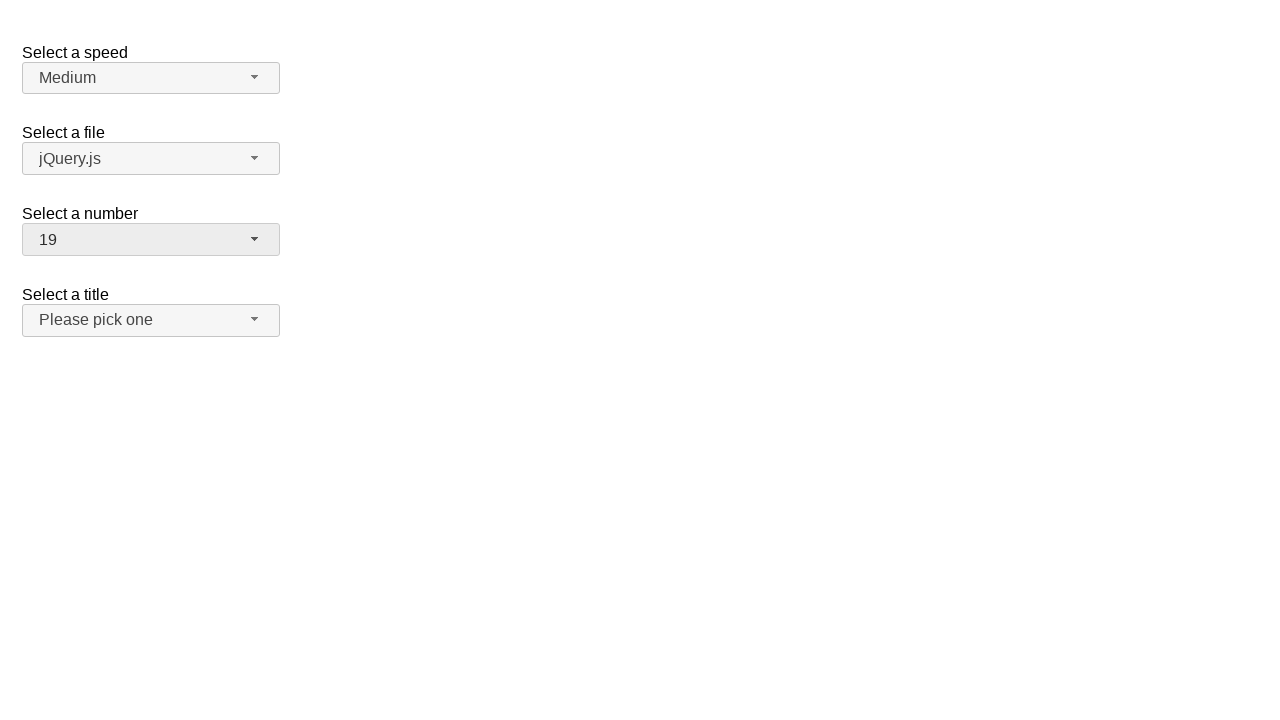

Verified that '19' is now selected in the dropdown
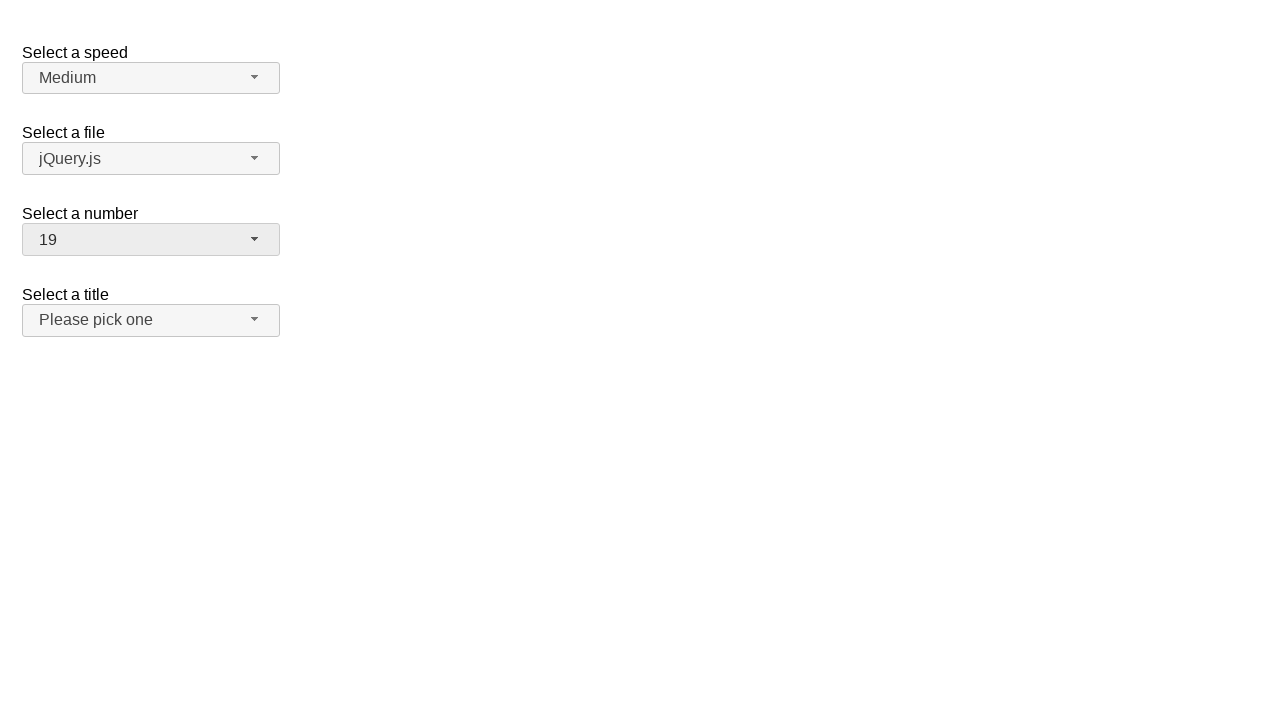

Clicked selectmenu dropdown icon to open menu at (255, 239) on span#number-button>span.ui-selectmenu-icon
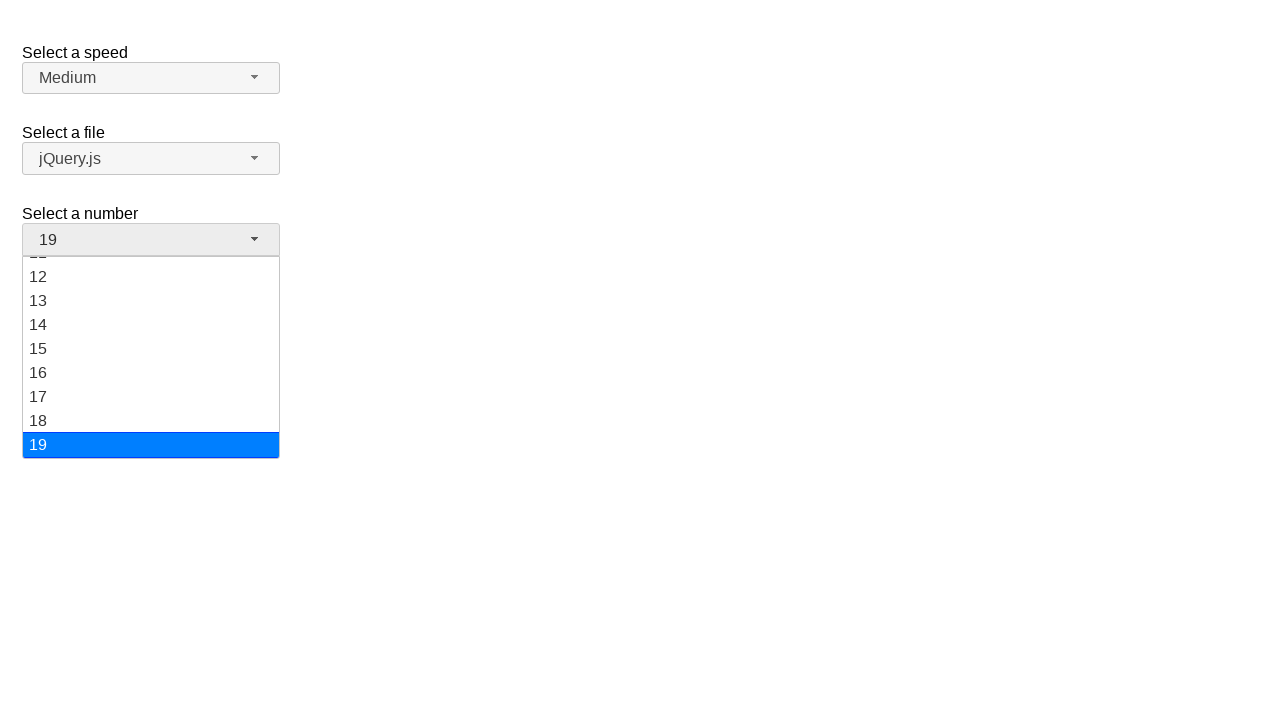

Selected option '3' from dropdown menu at (151, 317) on ul#number-menu div:text('3')
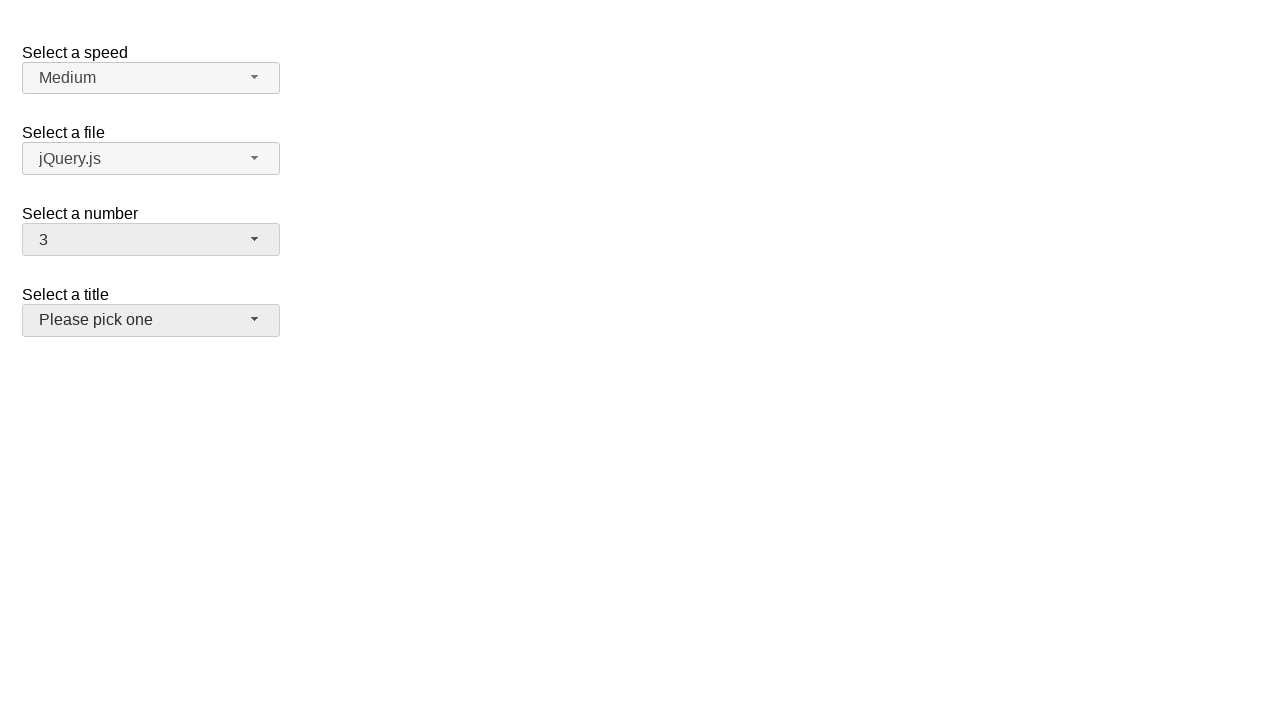

Verified that '3' is now selected in the dropdown
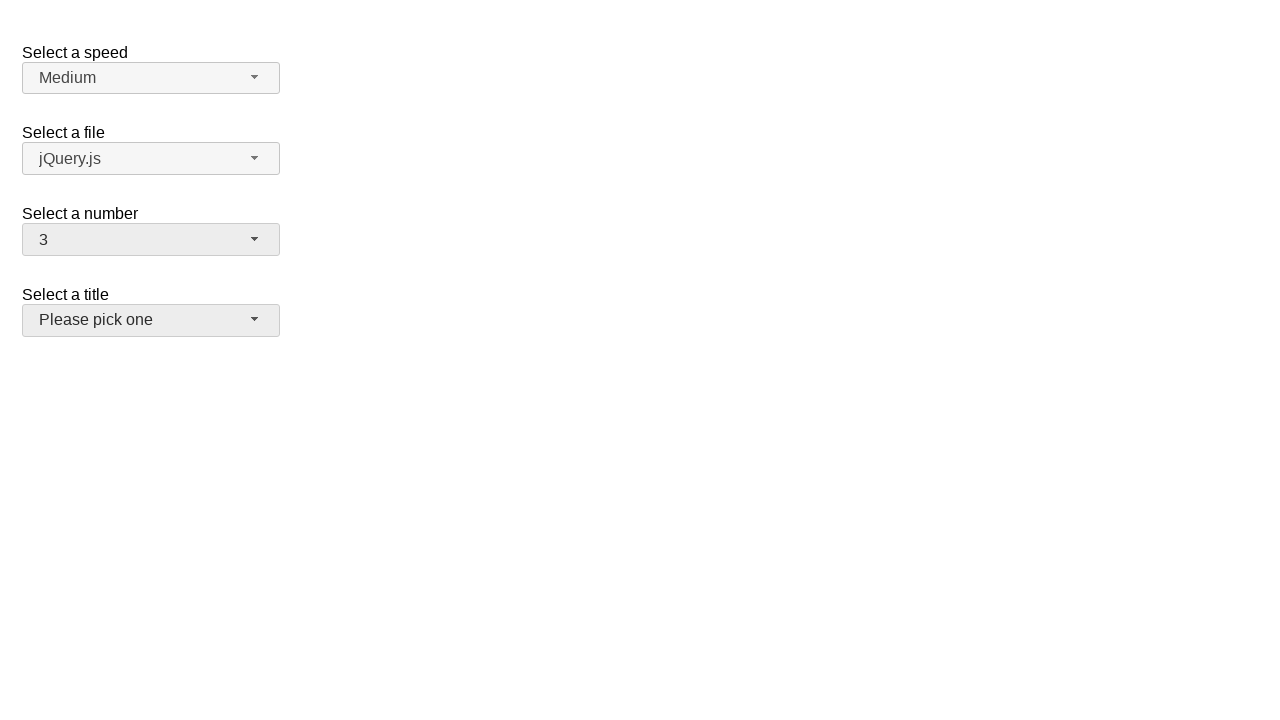

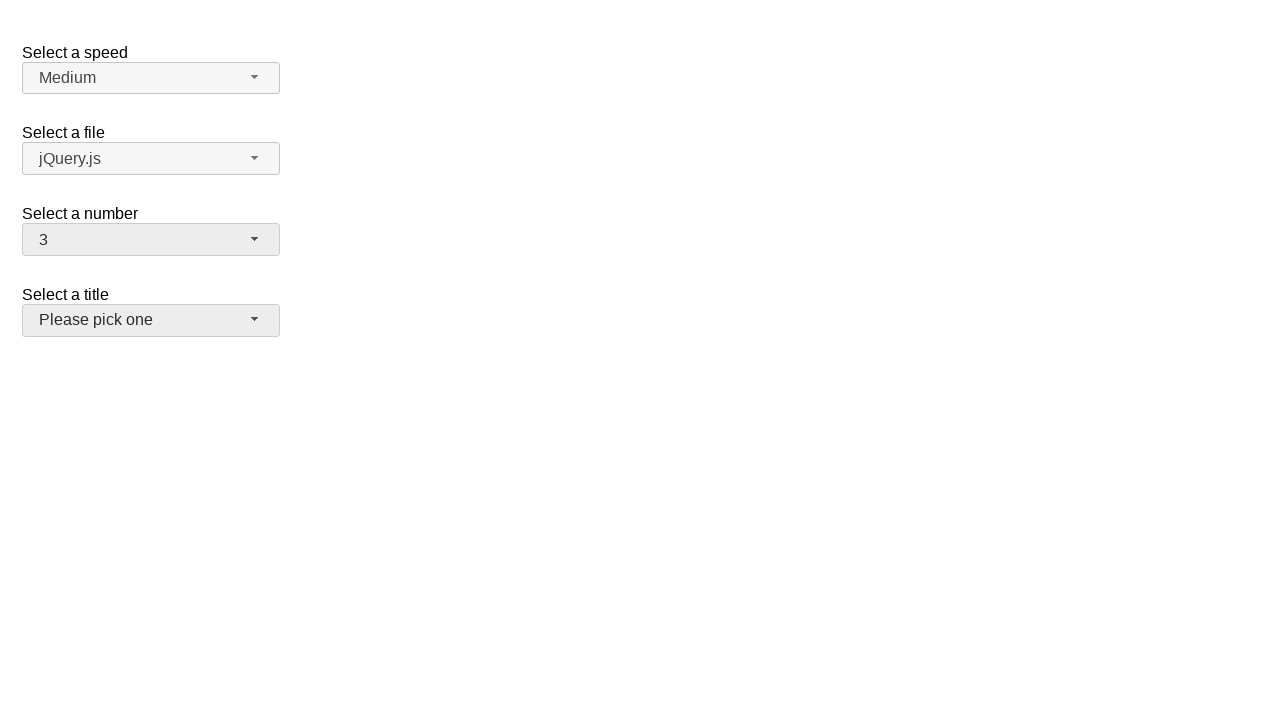